Navigates to Douban's Top 250 movies page, waits for the movie list to load, and clicks to the next page to verify pagination works.

Starting URL: https://movie.douban.com/top250

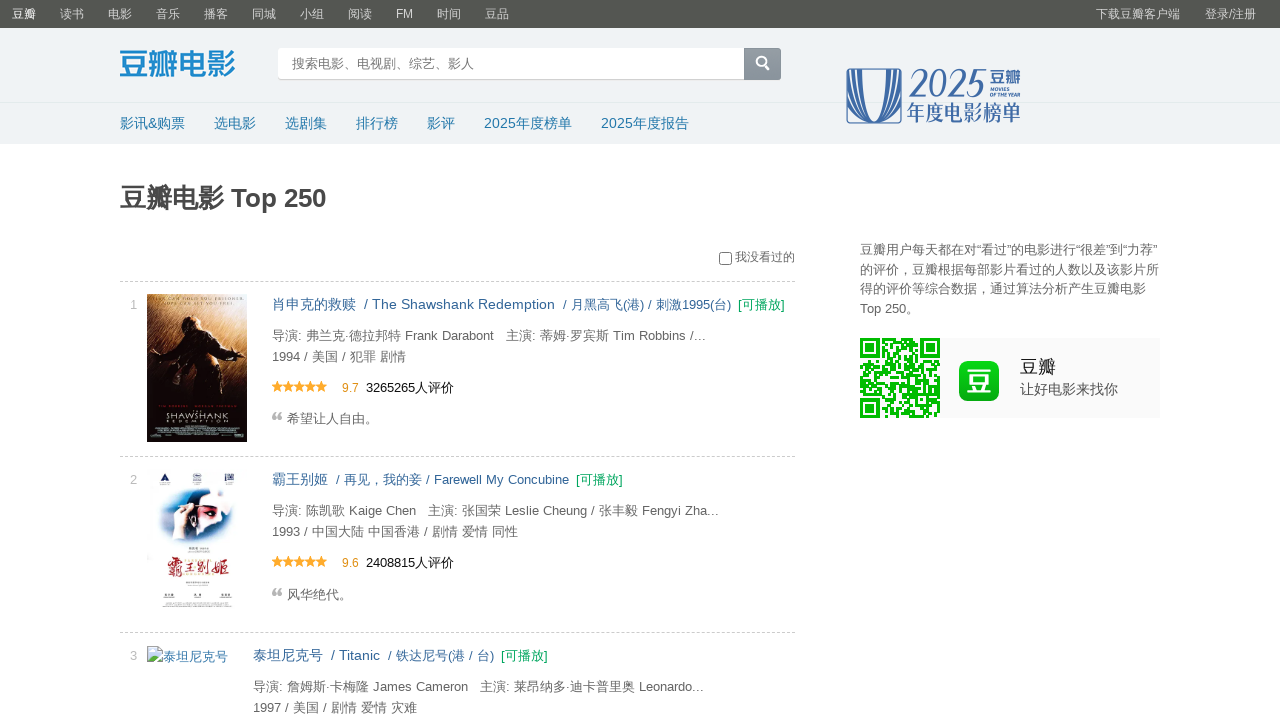

Movie grid loaded on Douban Top 250 page
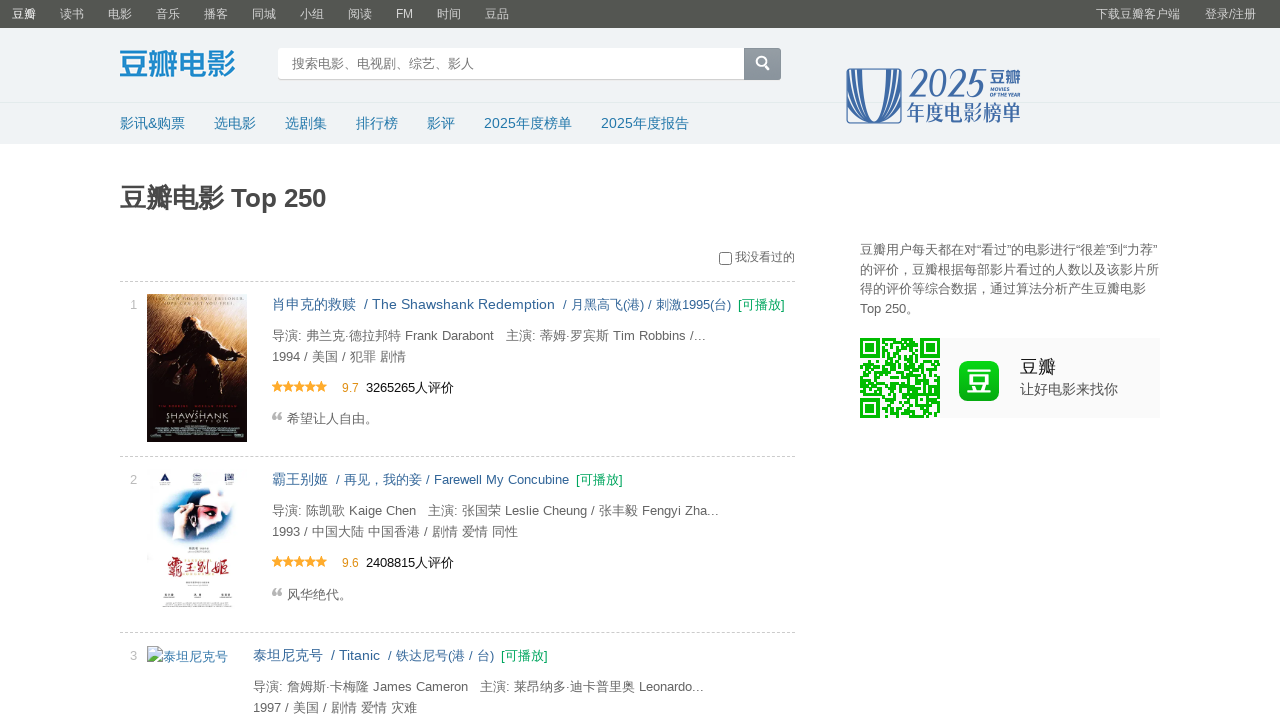

Individual movie items are now visible
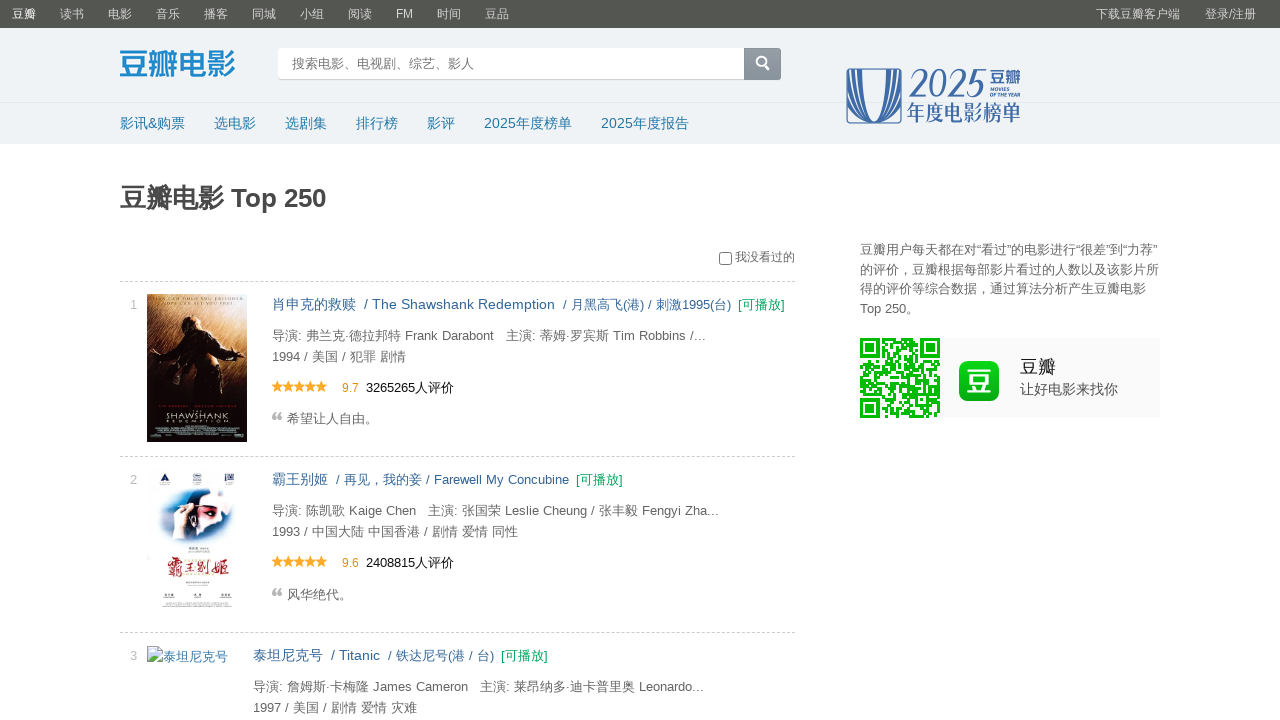

Clicked next page button to navigate to page 2 at (578, 615) on .next a
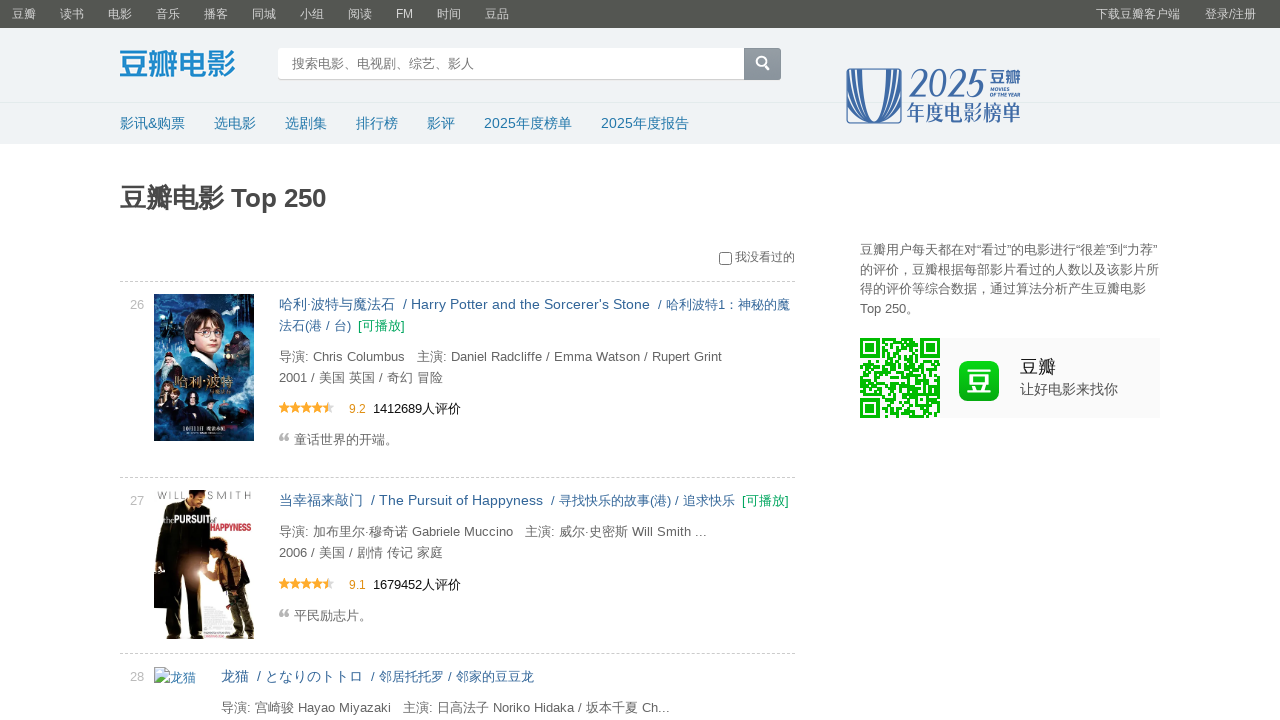

New page DOM content loaded
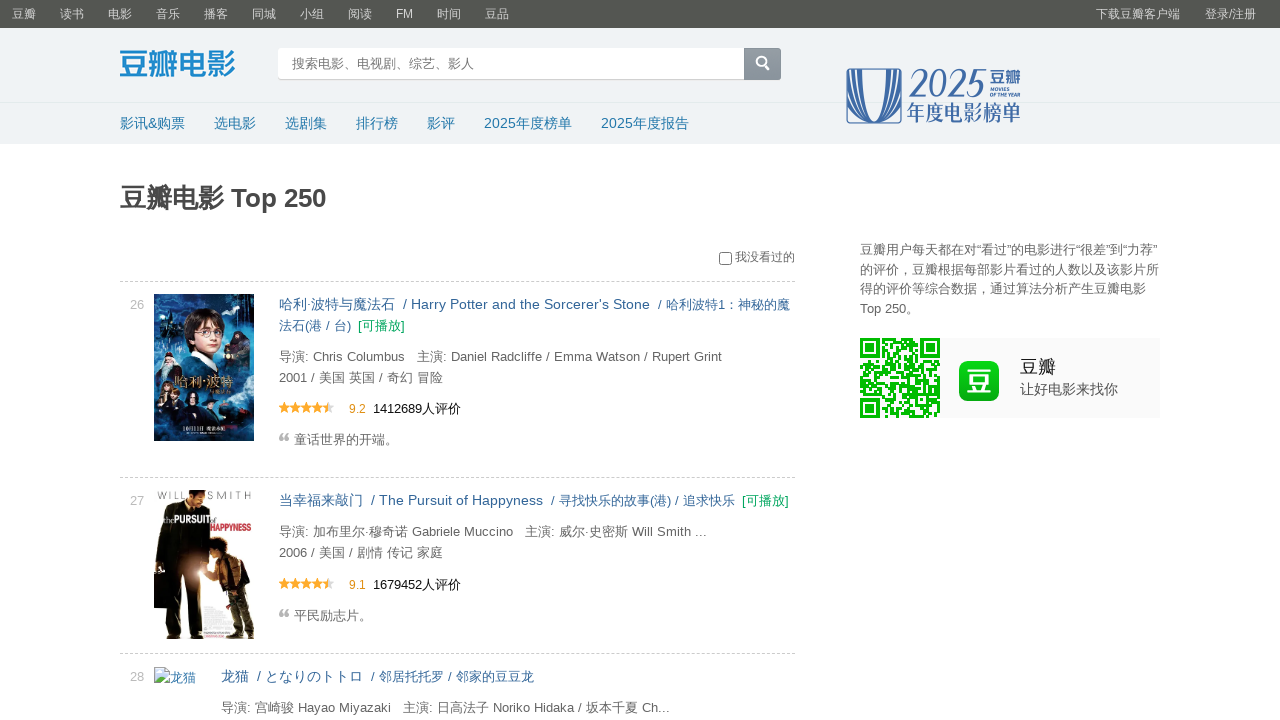

Movie grid on page 2 loaded, pagination verified
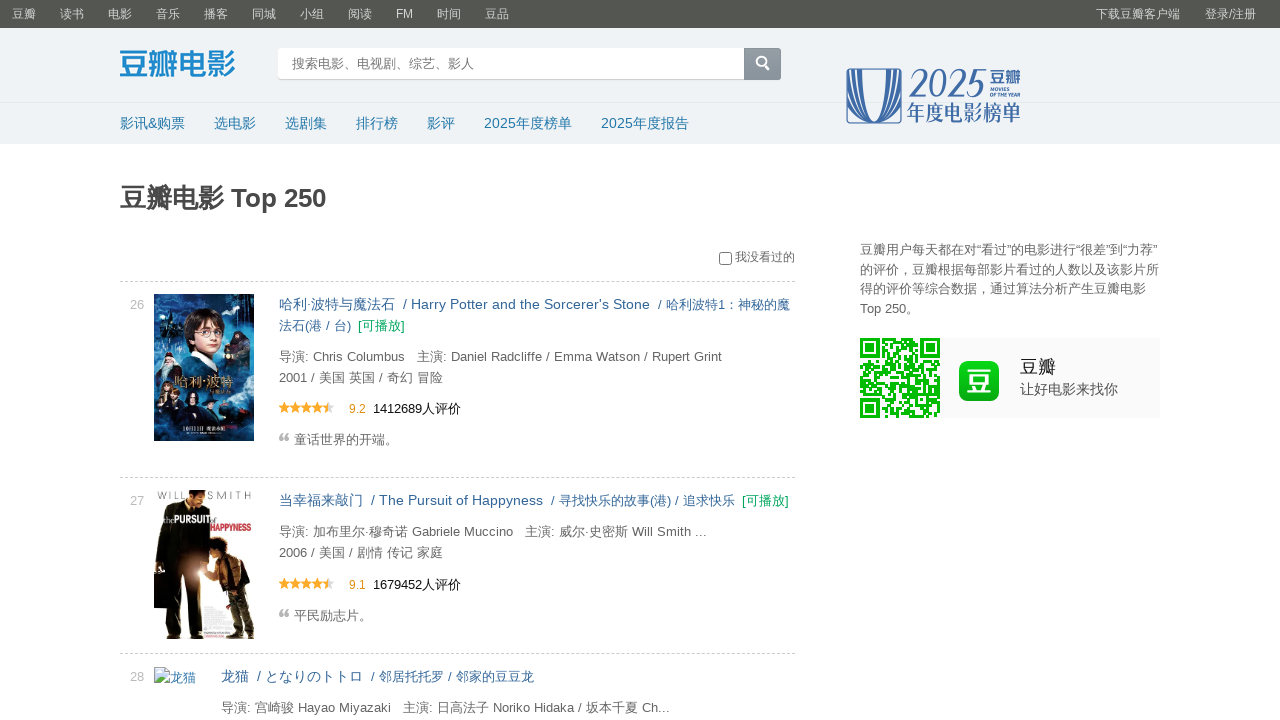

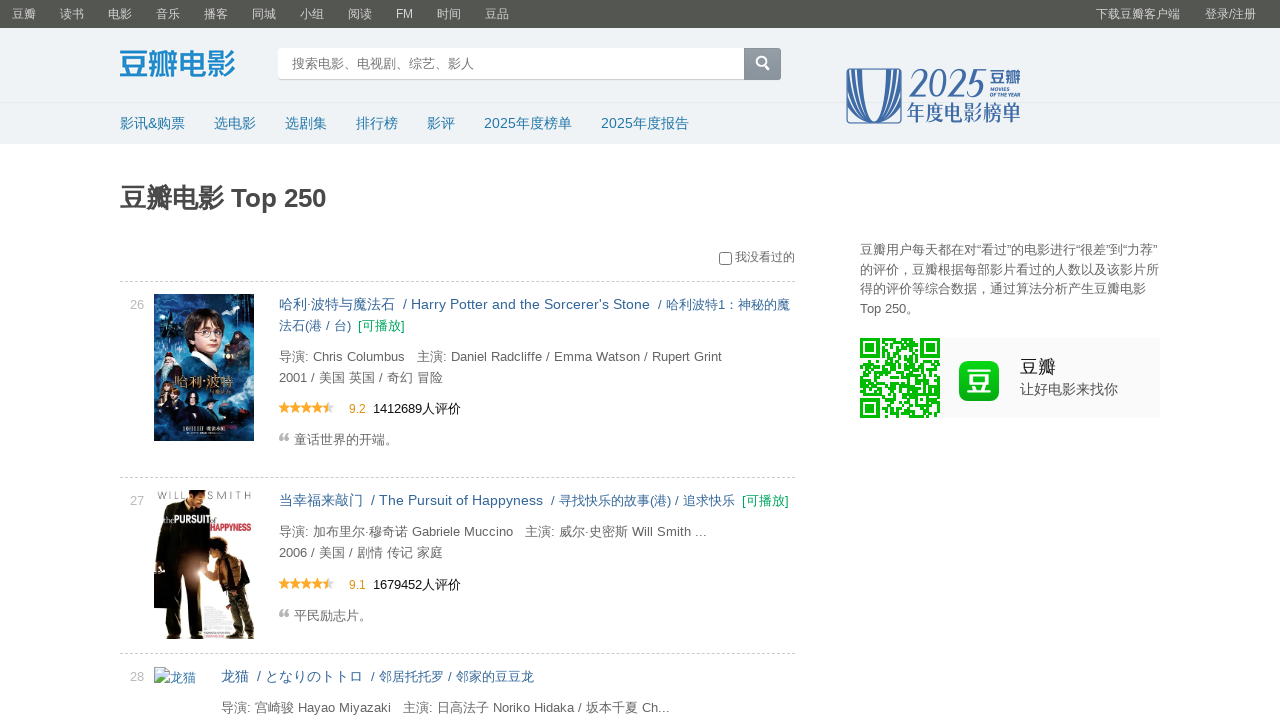